Tests hover functionality by hovering over three images and verifying that the corresponding user name text becomes visible for each image.

Starting URL: https://practice.cydeo.com/hovers

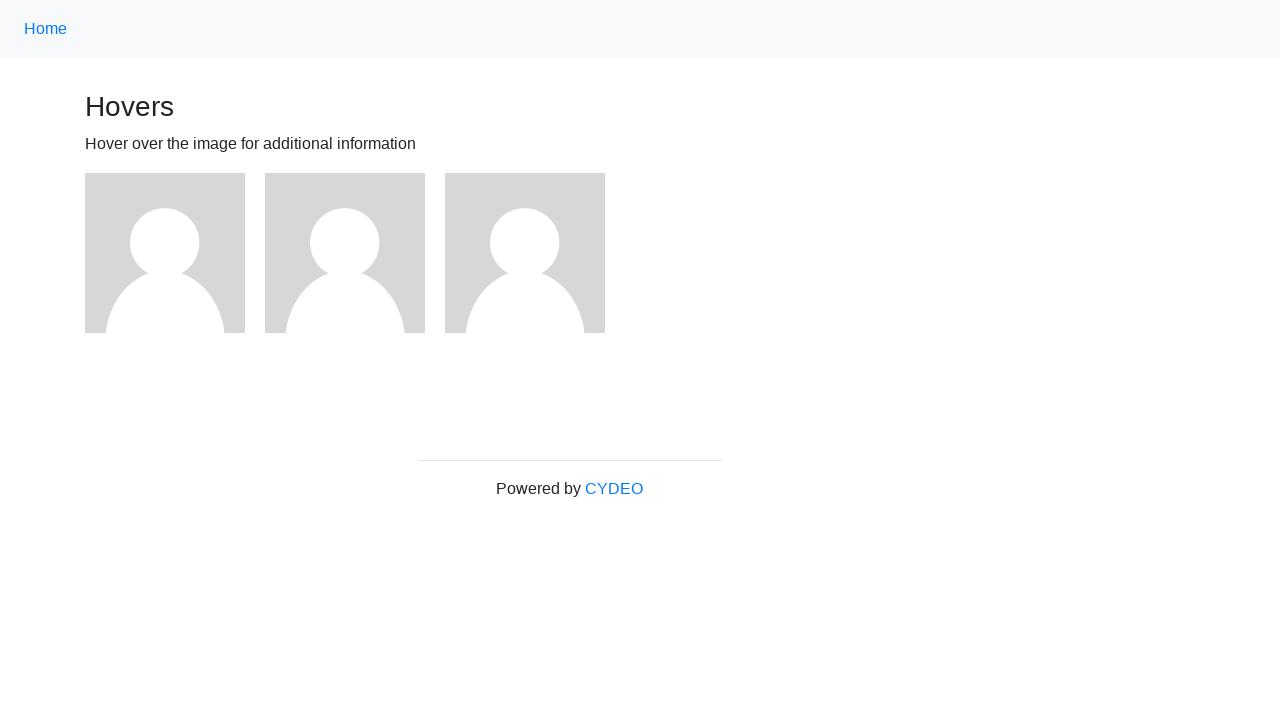

Located first image element
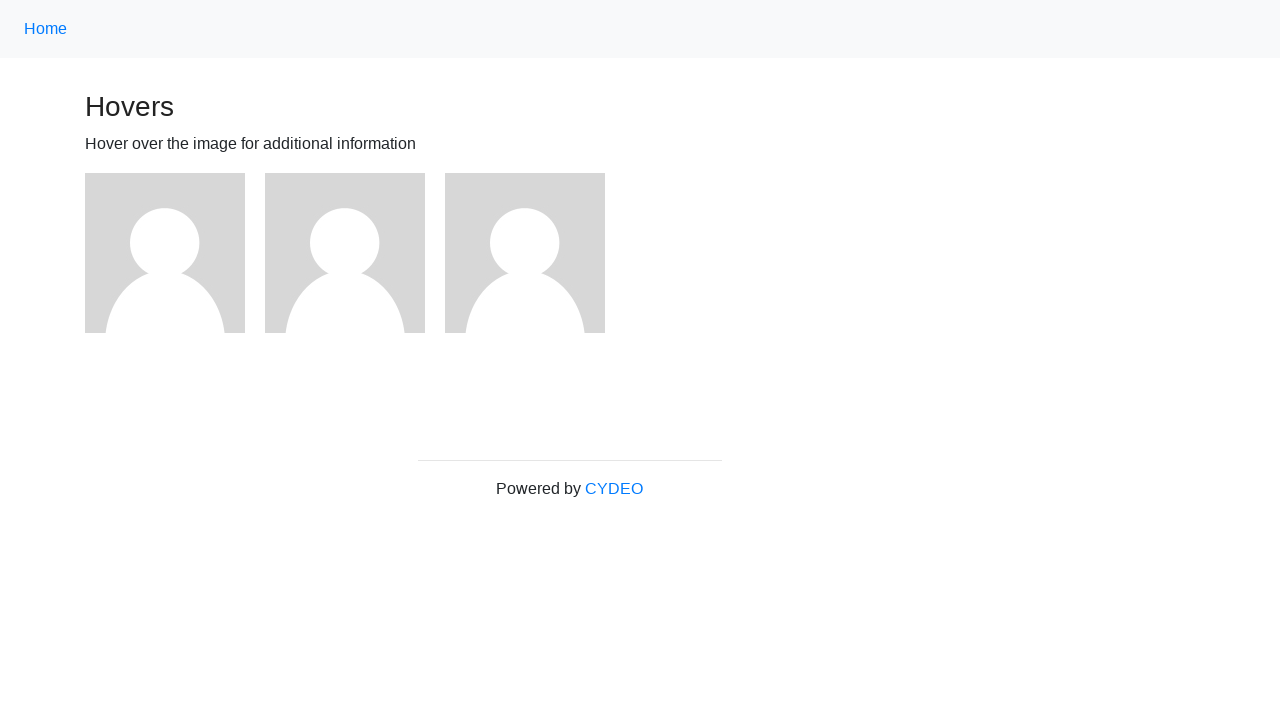

Located second image element
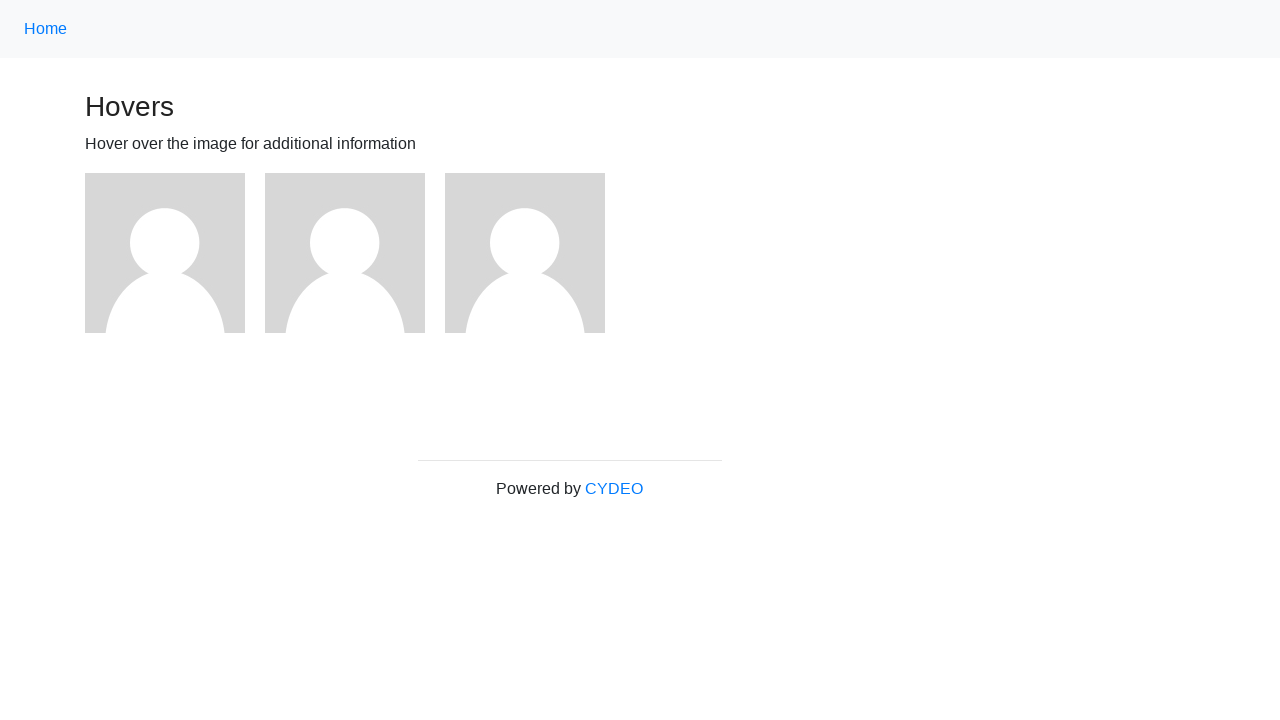

Located third image element
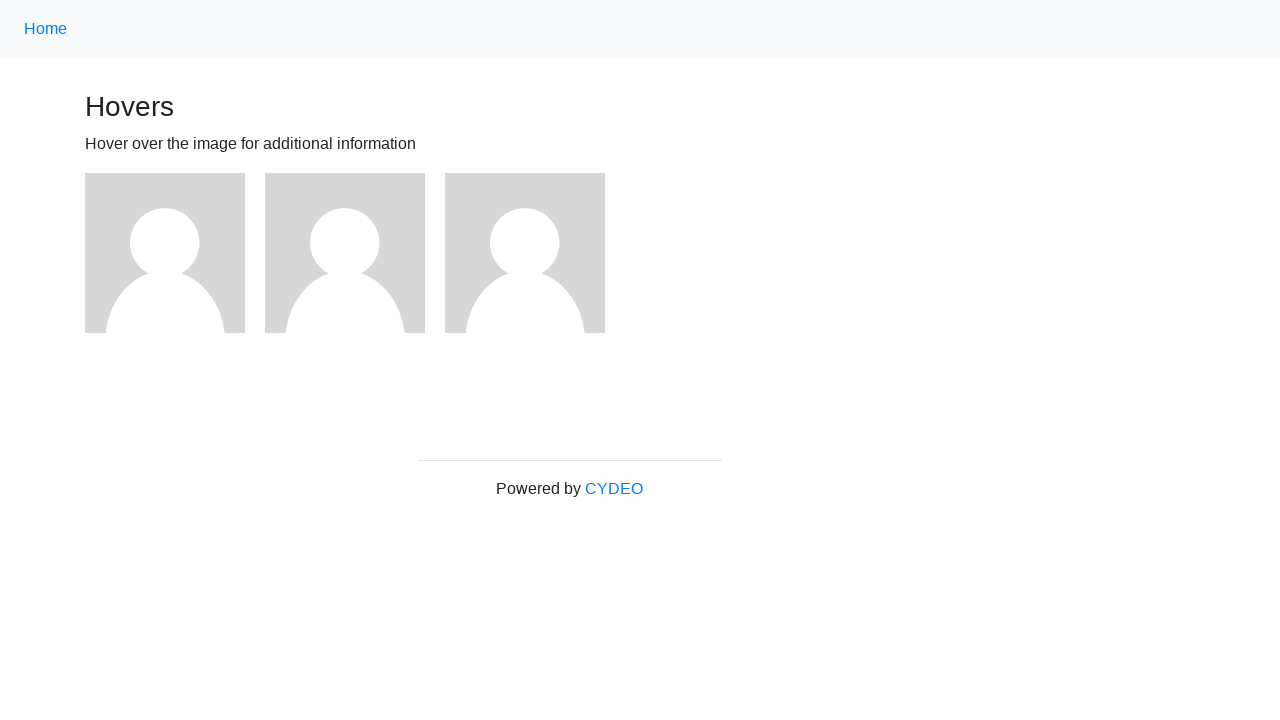

Located user1 name element
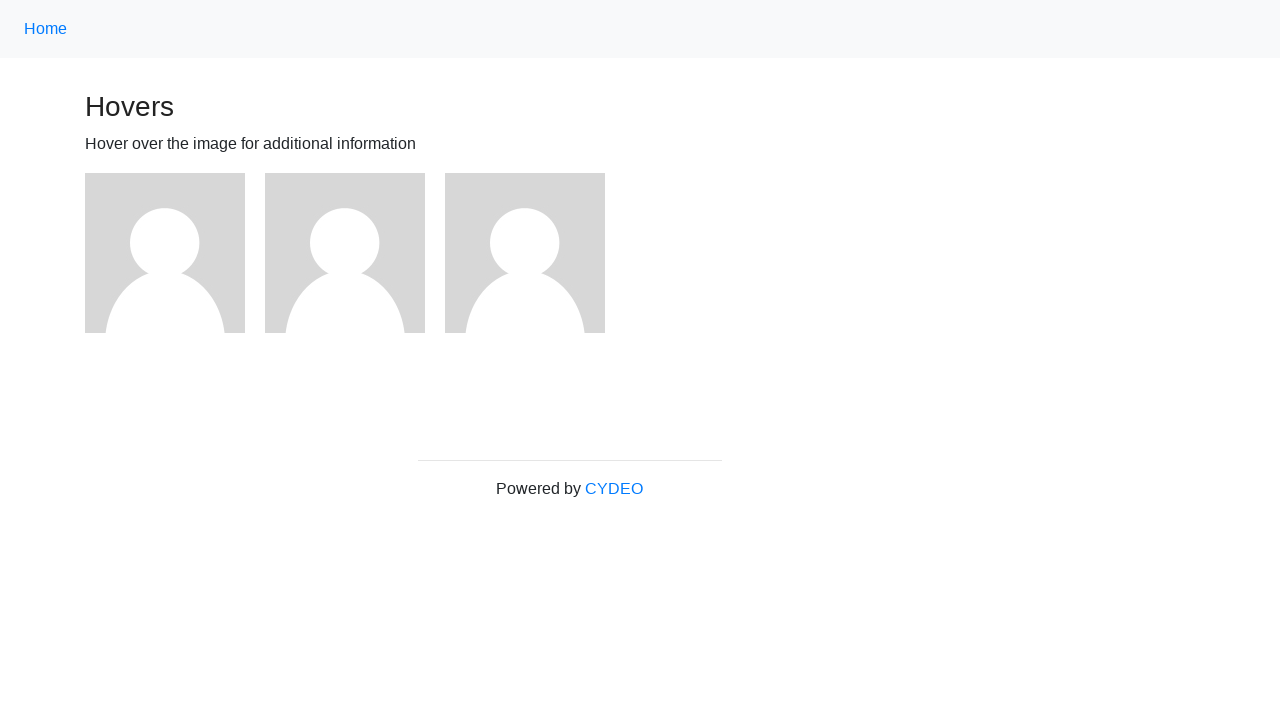

Located user2 name element
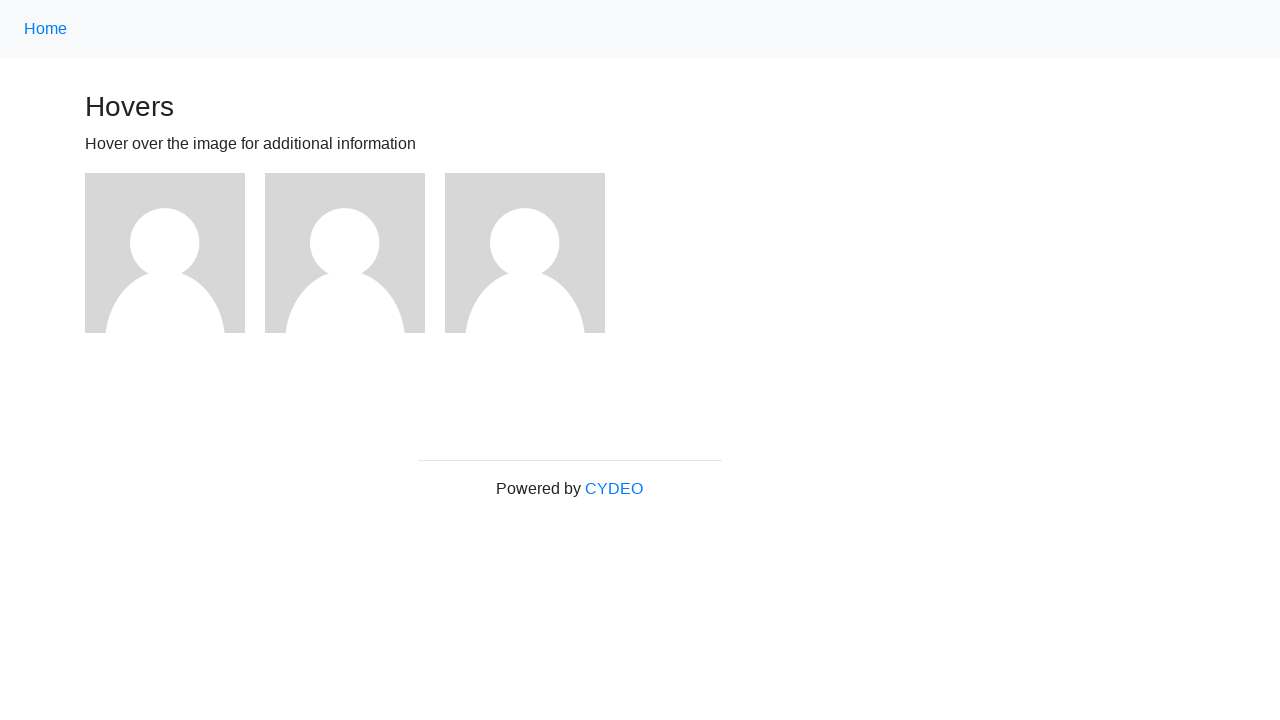

Located user3 name element
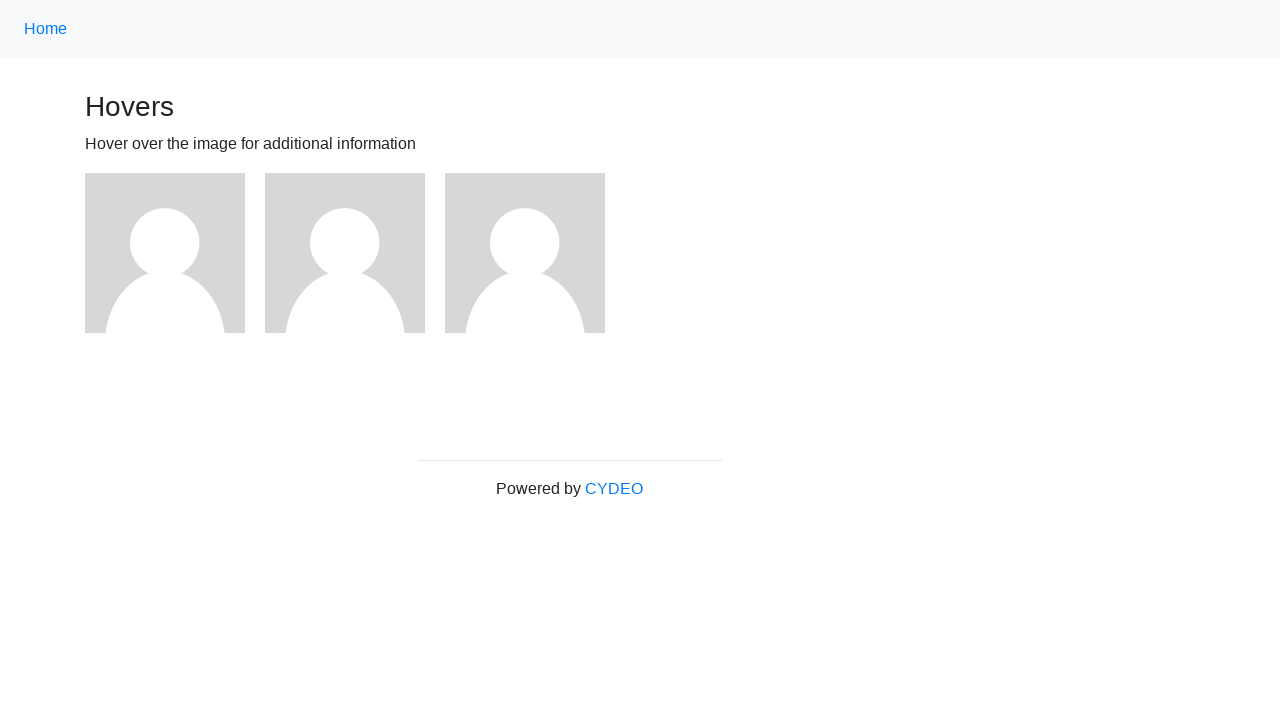

Hovered over first image at (165, 253) on xpath=//img >> nth=0
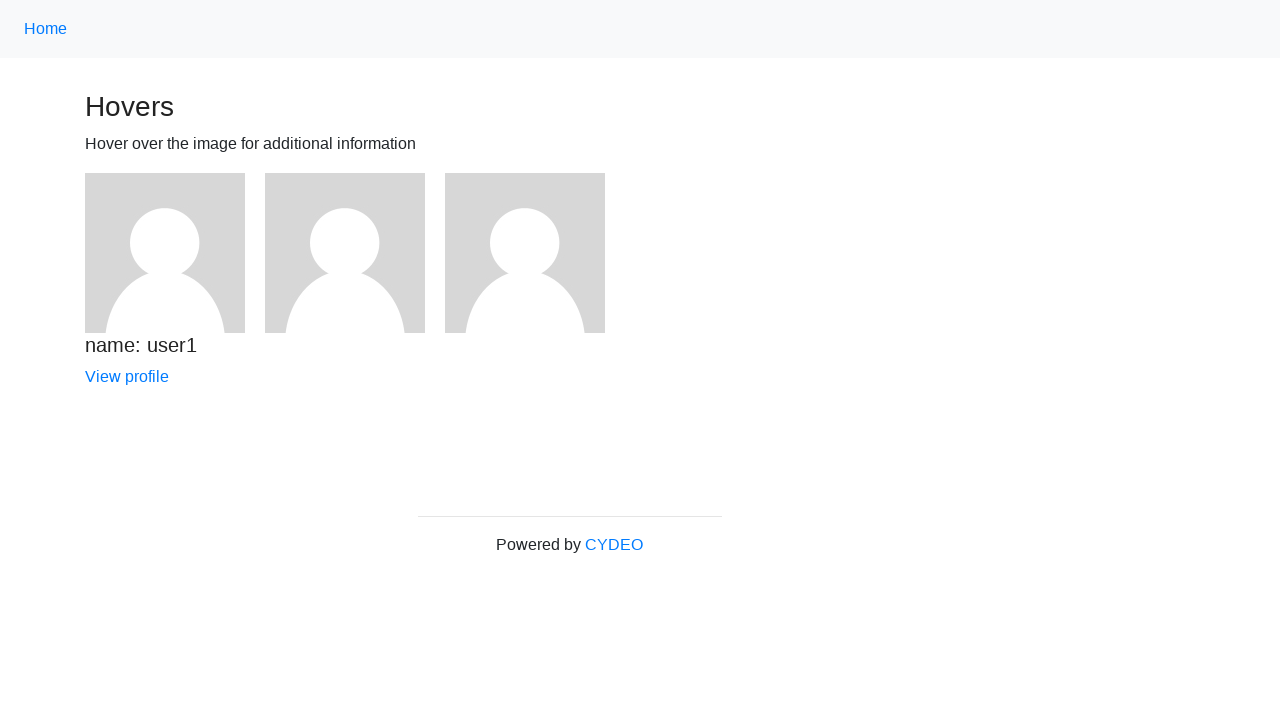

Verified user1 is visible after hovering first image
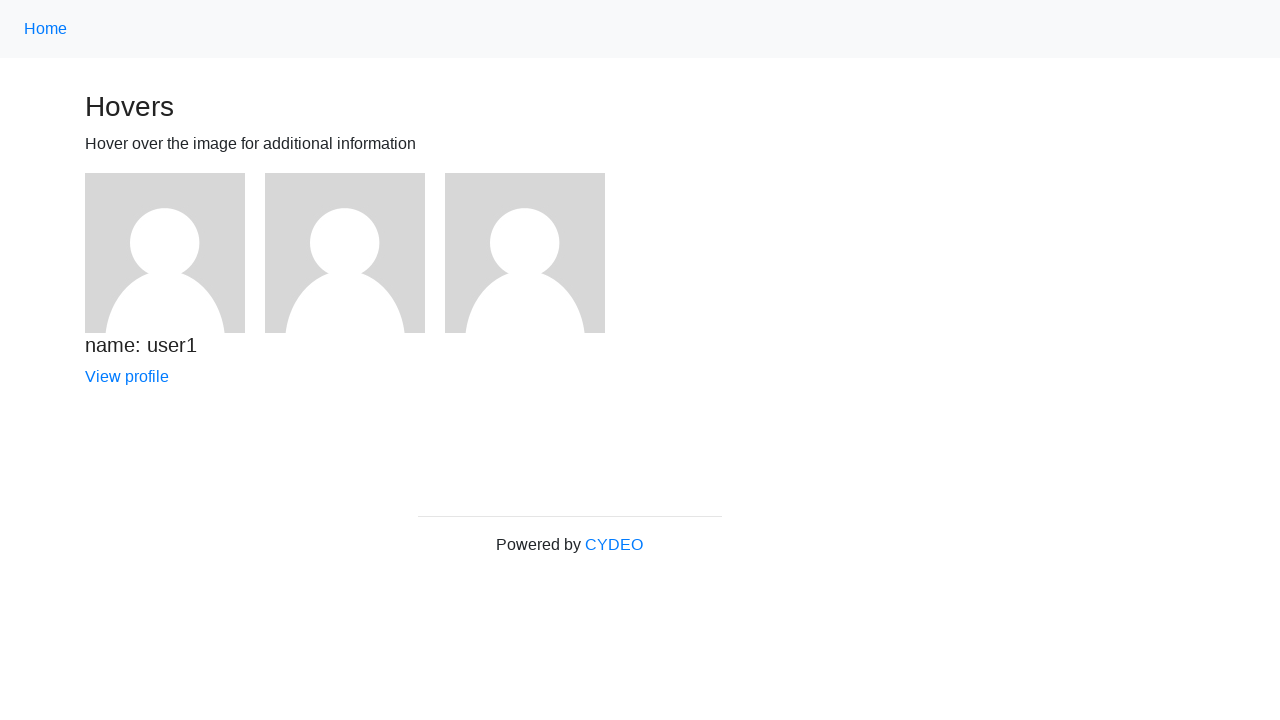

Hovered over second image at (345, 253) on xpath=//img >> nth=1
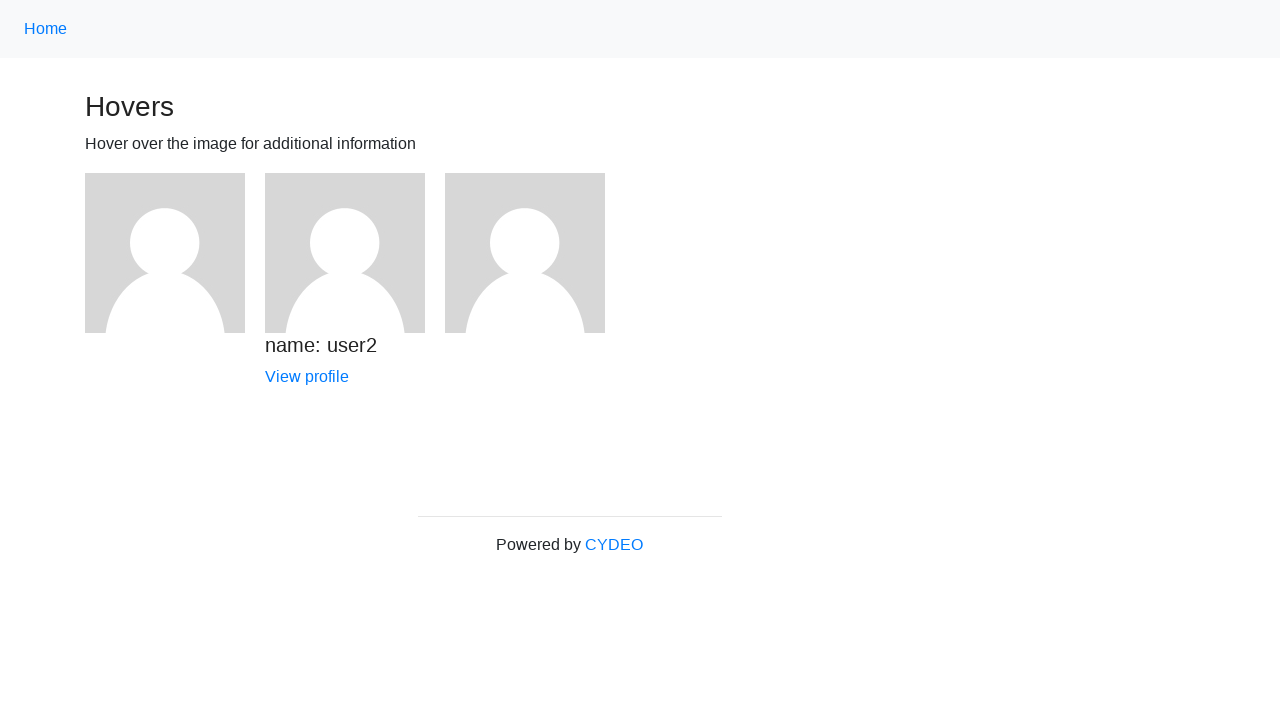

Verified user2 is visible after hovering second image
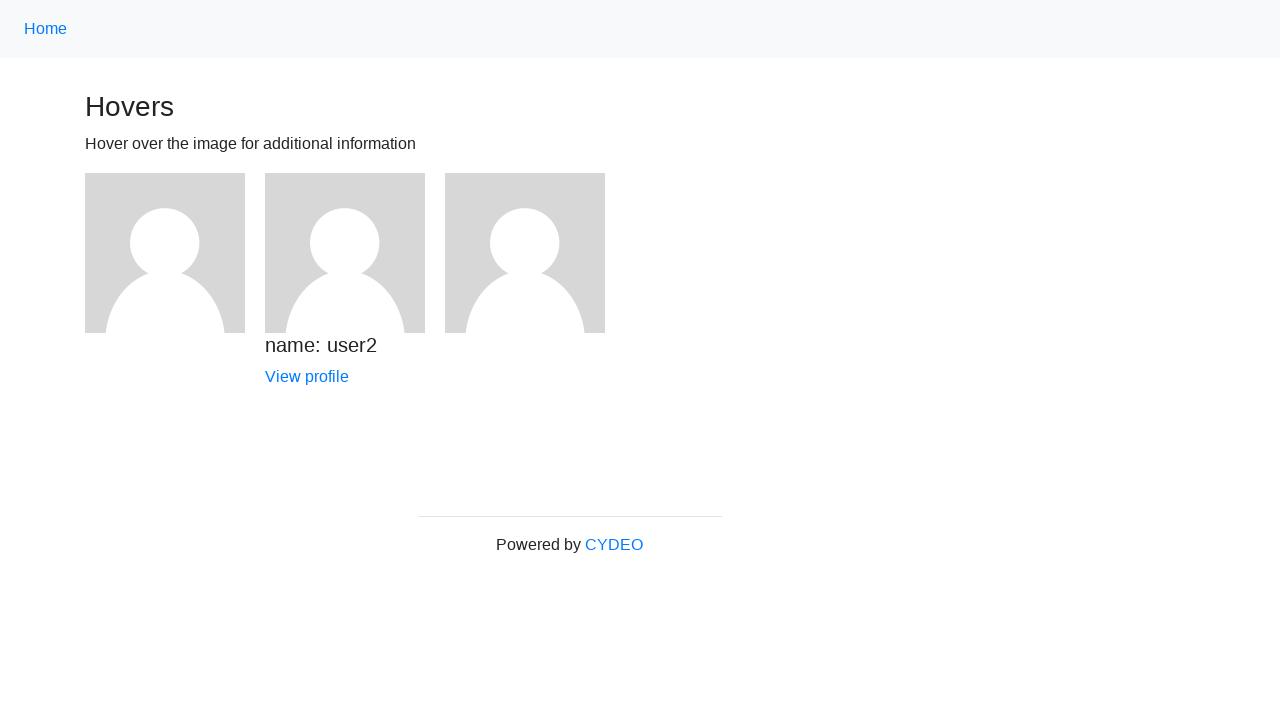

Hovered over third image at (525, 253) on xpath=//img >> nth=2
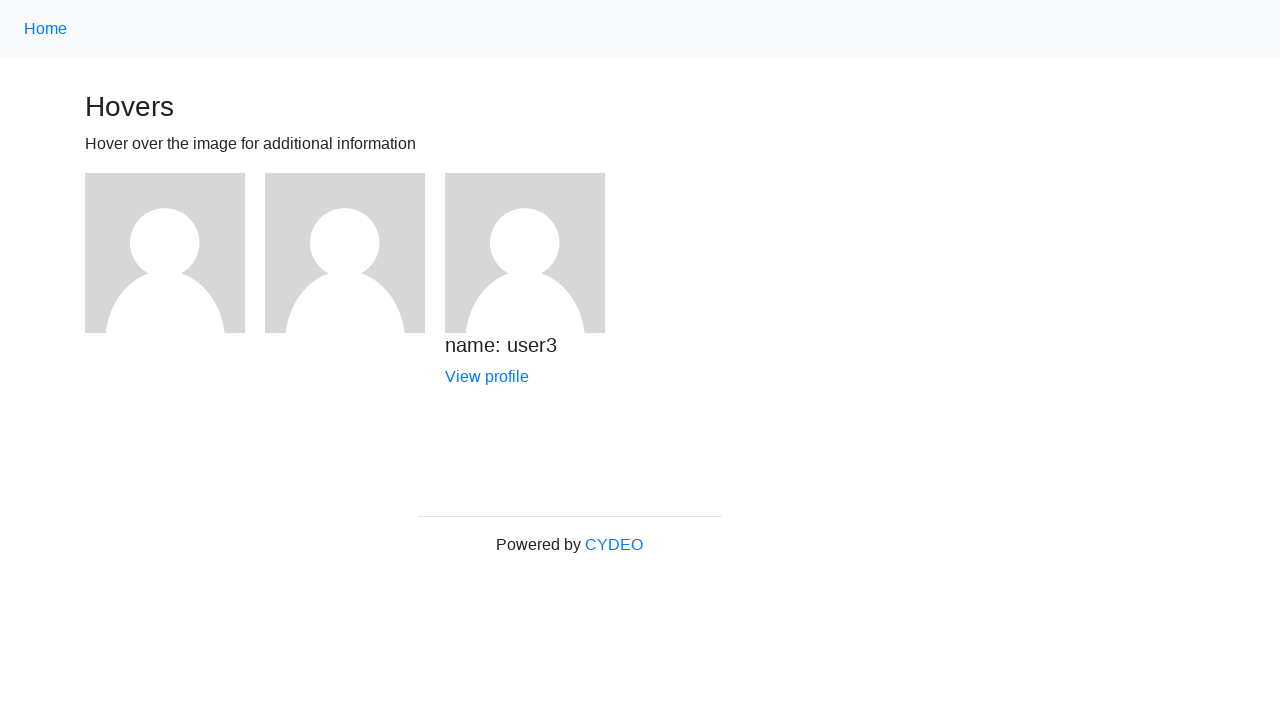

Verified user3 is visible after hovering third image
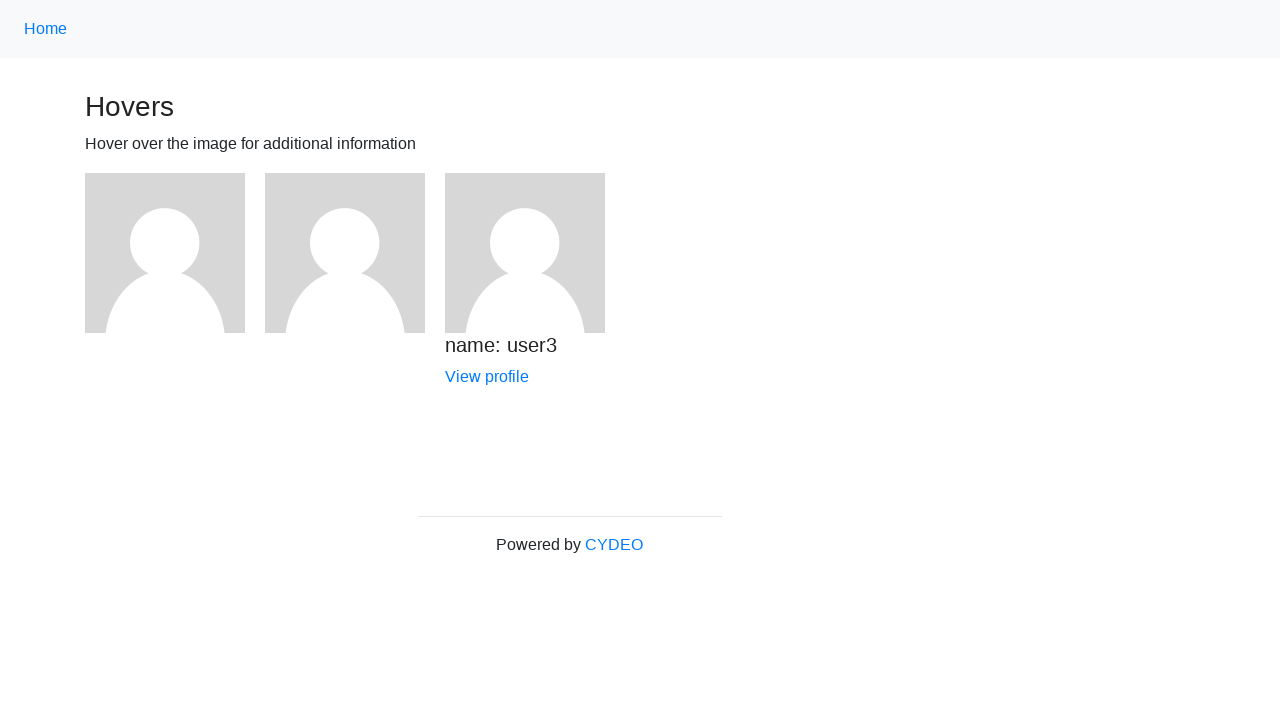

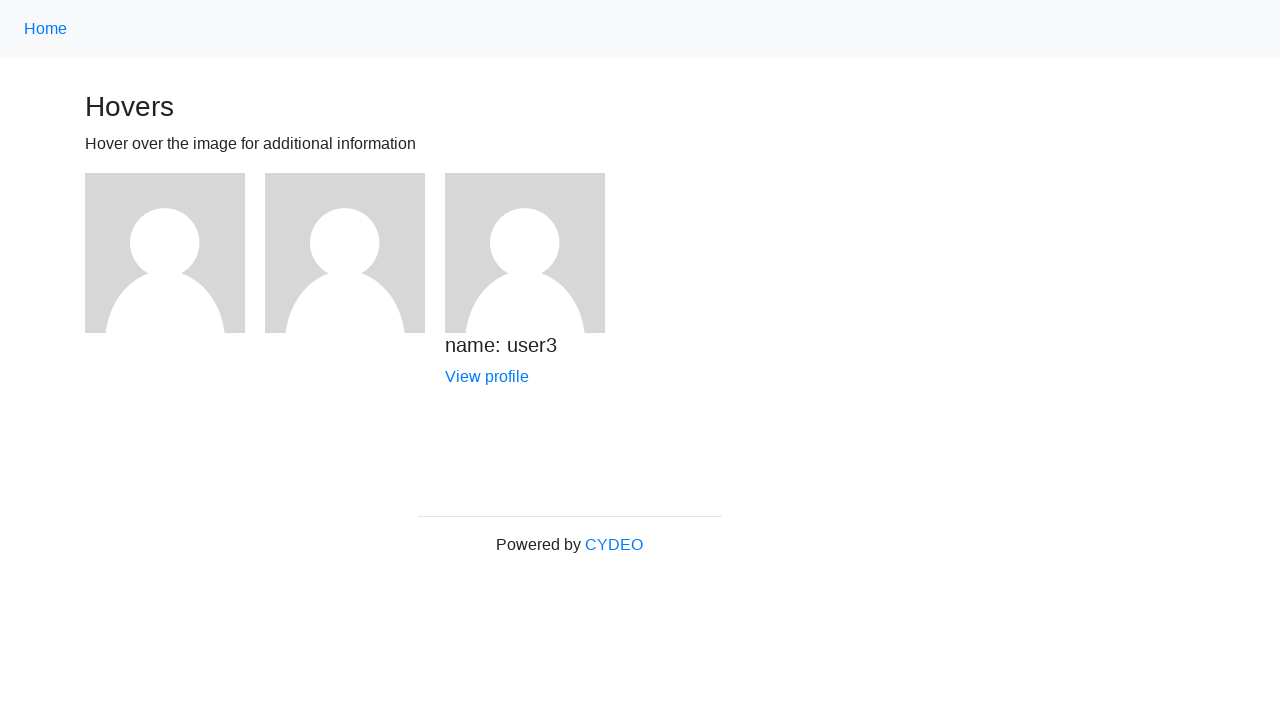